Tests table sorting functionality by clicking the Email column header and verifying the values are sorted in ascending order

Starting URL: http://the-internet.herokuapp.com/tables

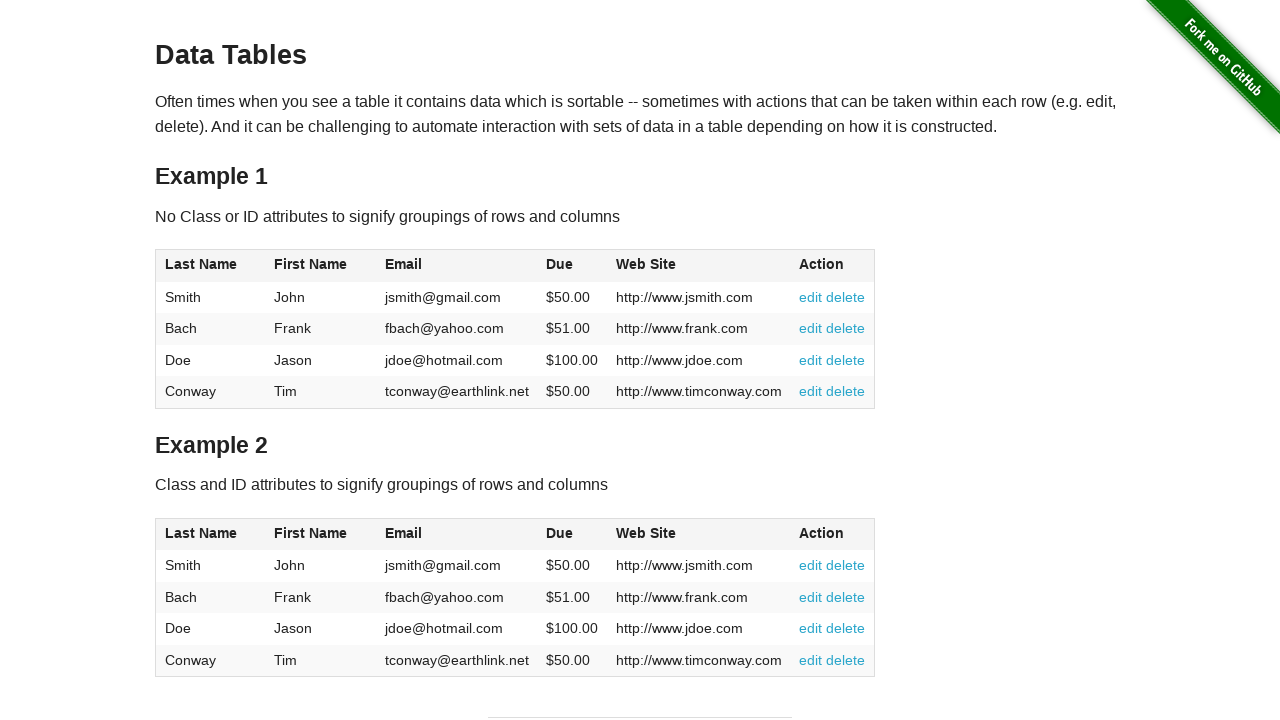

Clicked Email column header to sort table at (457, 266) on #table1 thead tr th:nth-of-type(3)
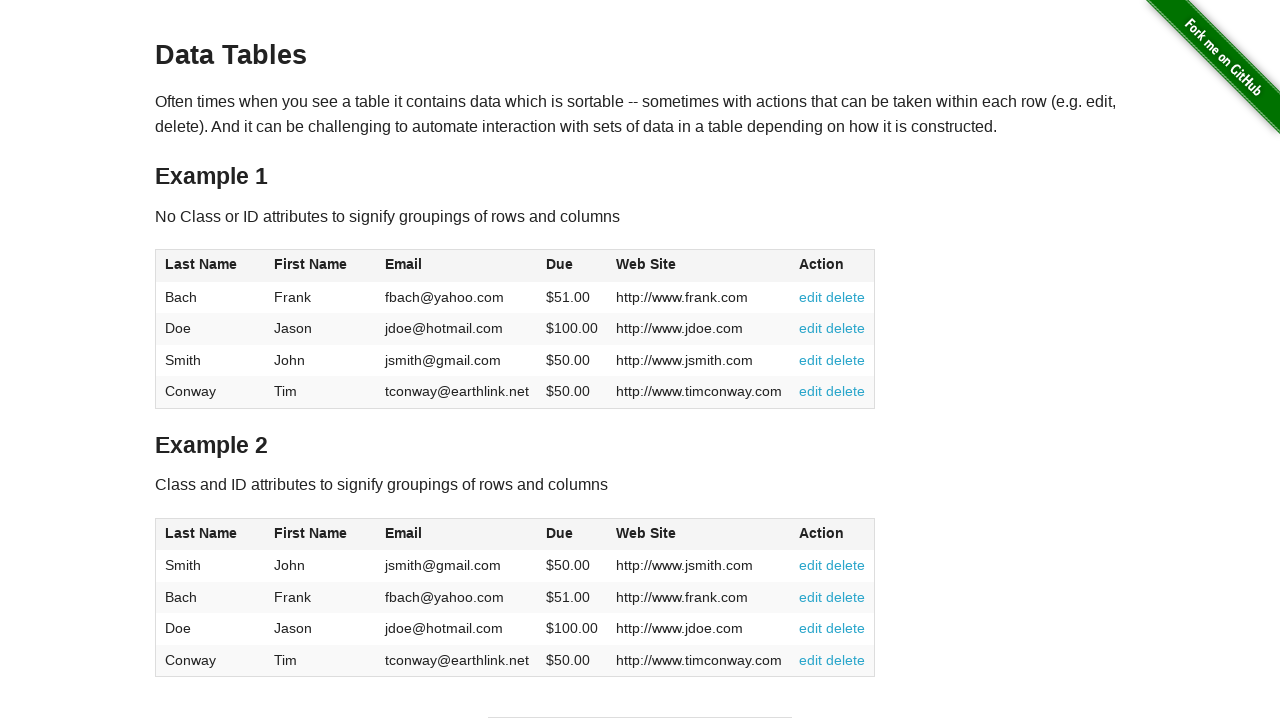

Verified table is sorted and Email column is present
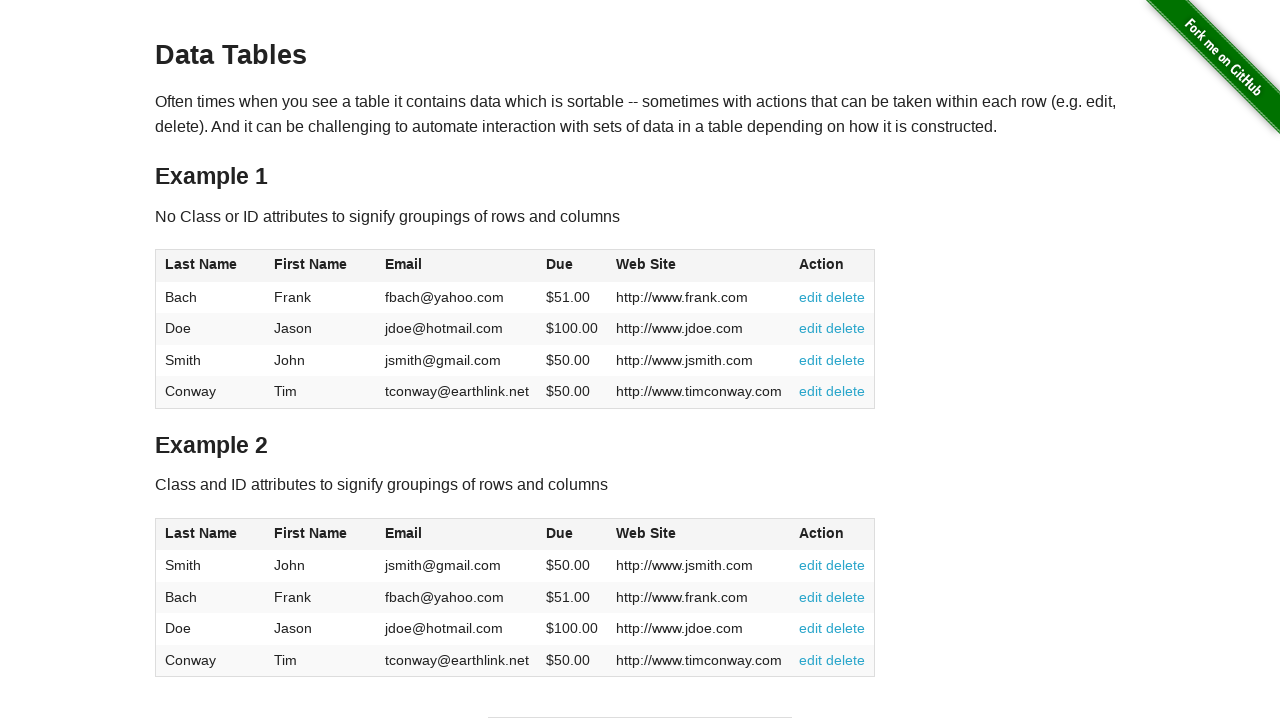

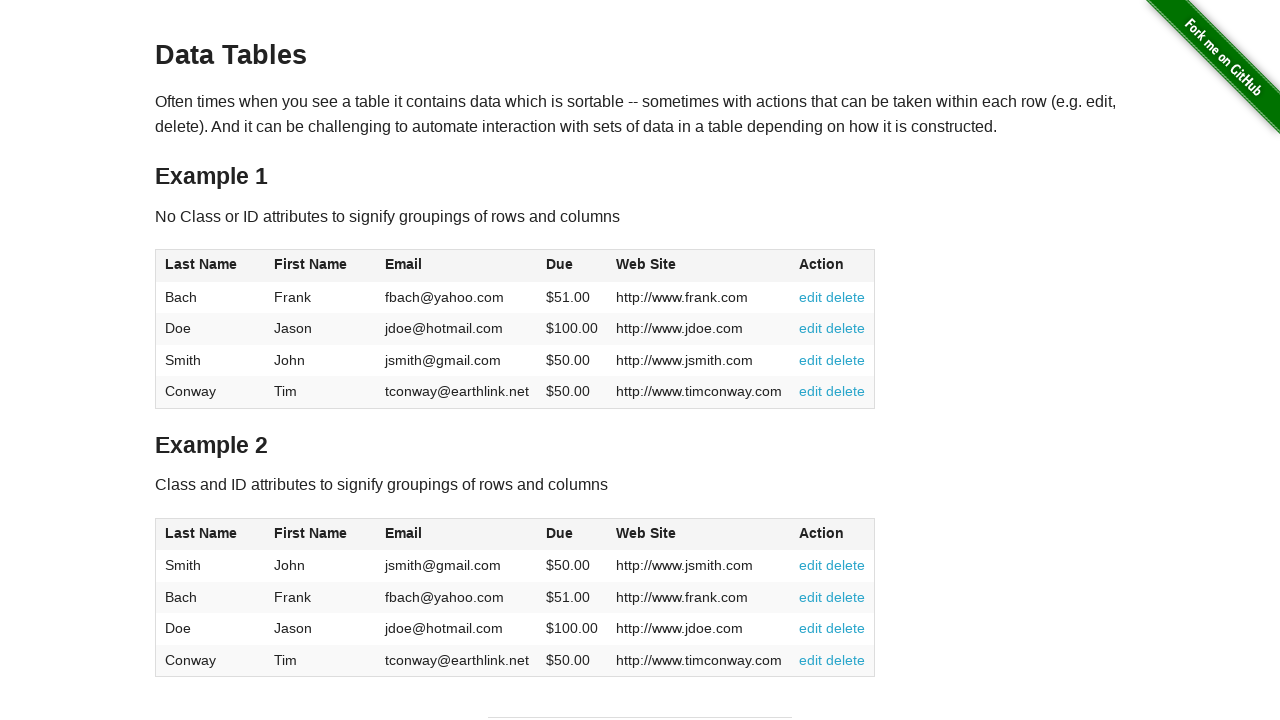